Tests frame navigation by interacting with elements inside multiple frames on a JavaDoc page

Starting URL: https://hamcrest.org/JavaHamcrest/javadoc/2.2/

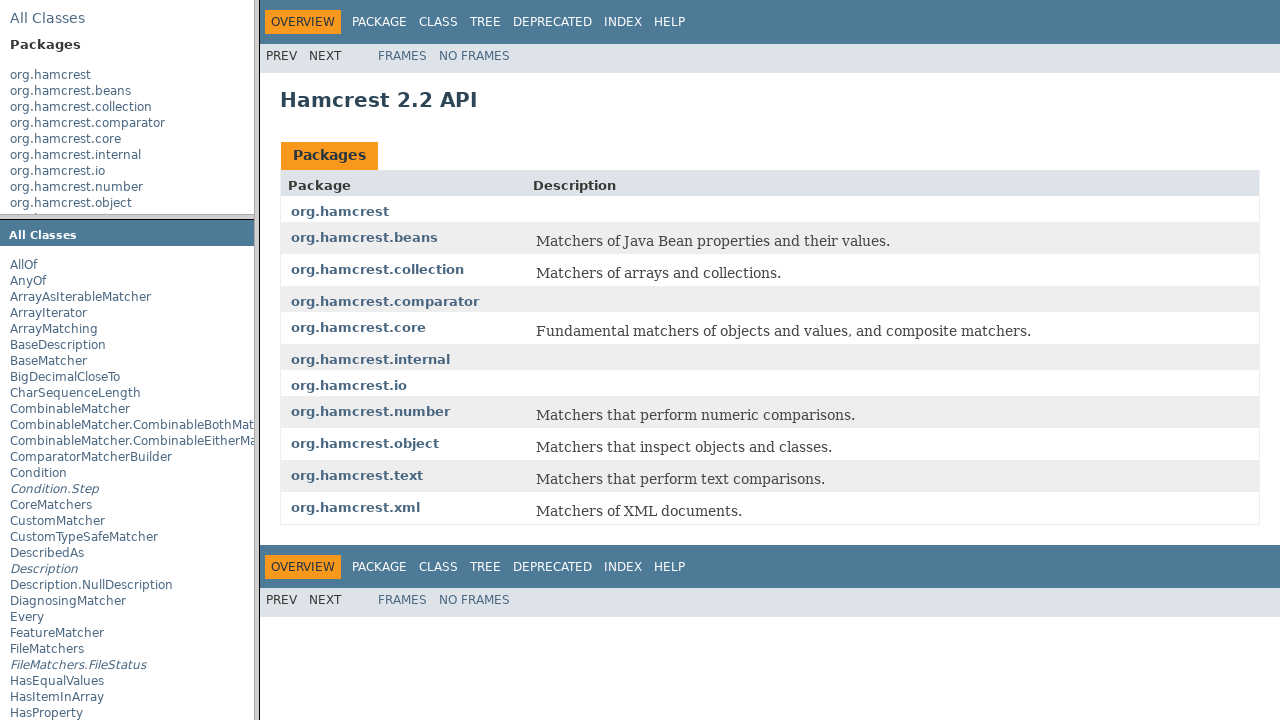

Waited for page to load (5000ms)
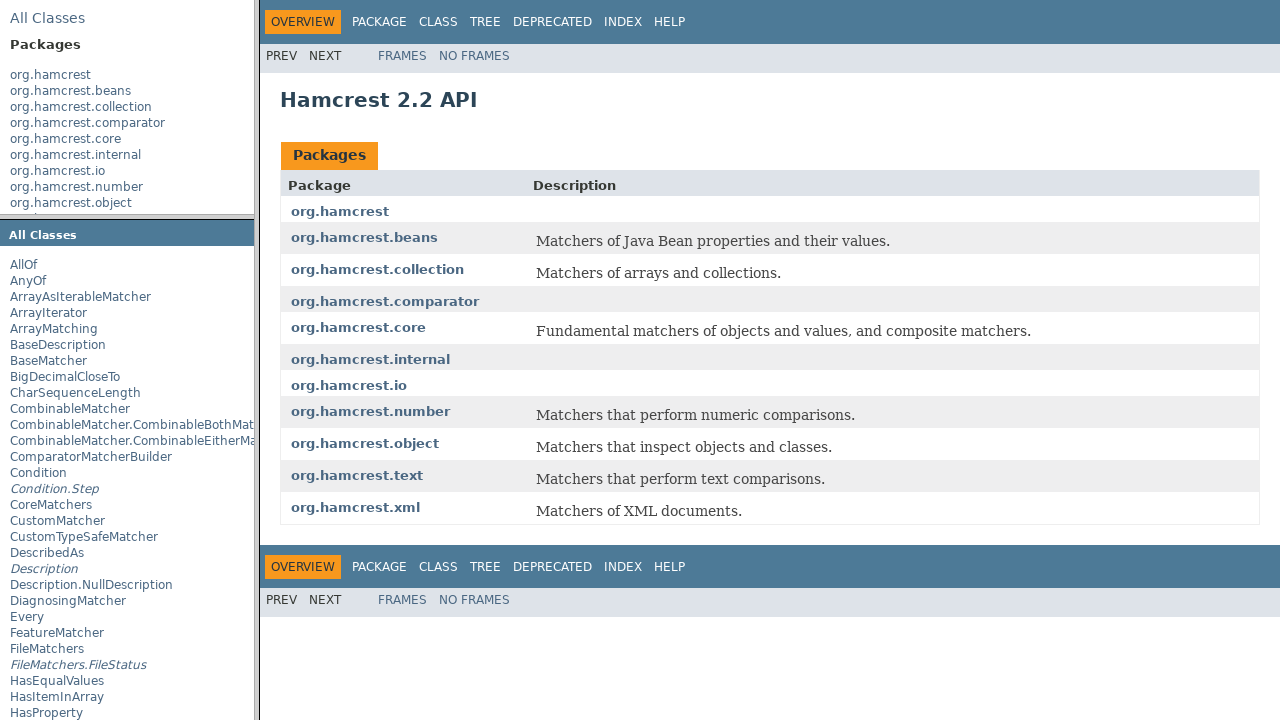

Located first frame
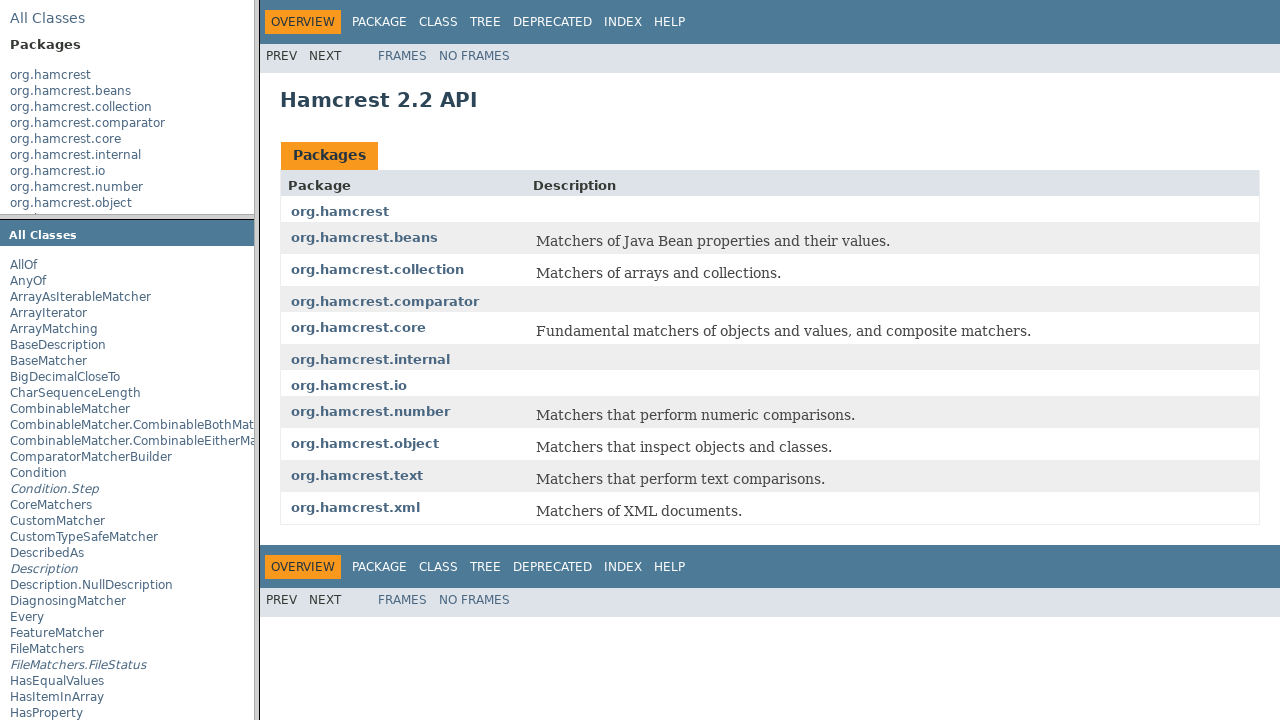

Clicked on 'org.hamcrest' link in first frame at (50, 75) on (//iframe|//frame)[1] >> internal:control=enter-frame >> xpath=//a[text()='org.h
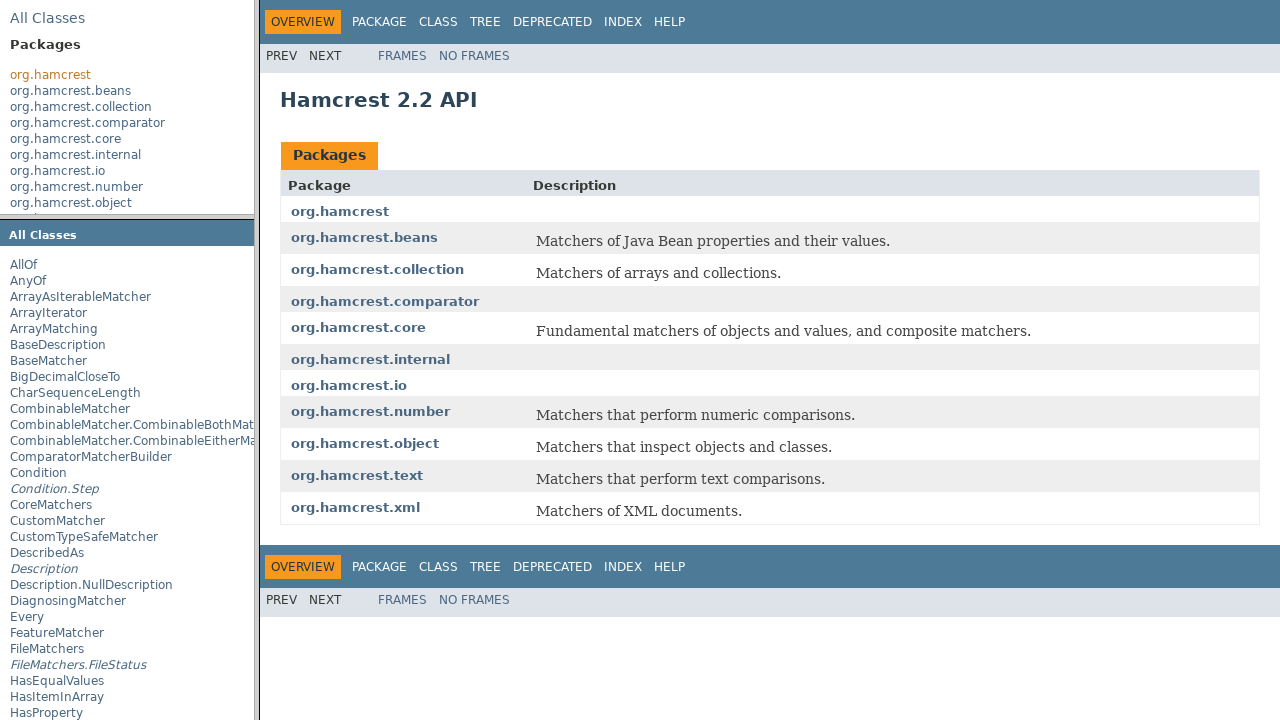

Waited for navigation to complete (5000ms)
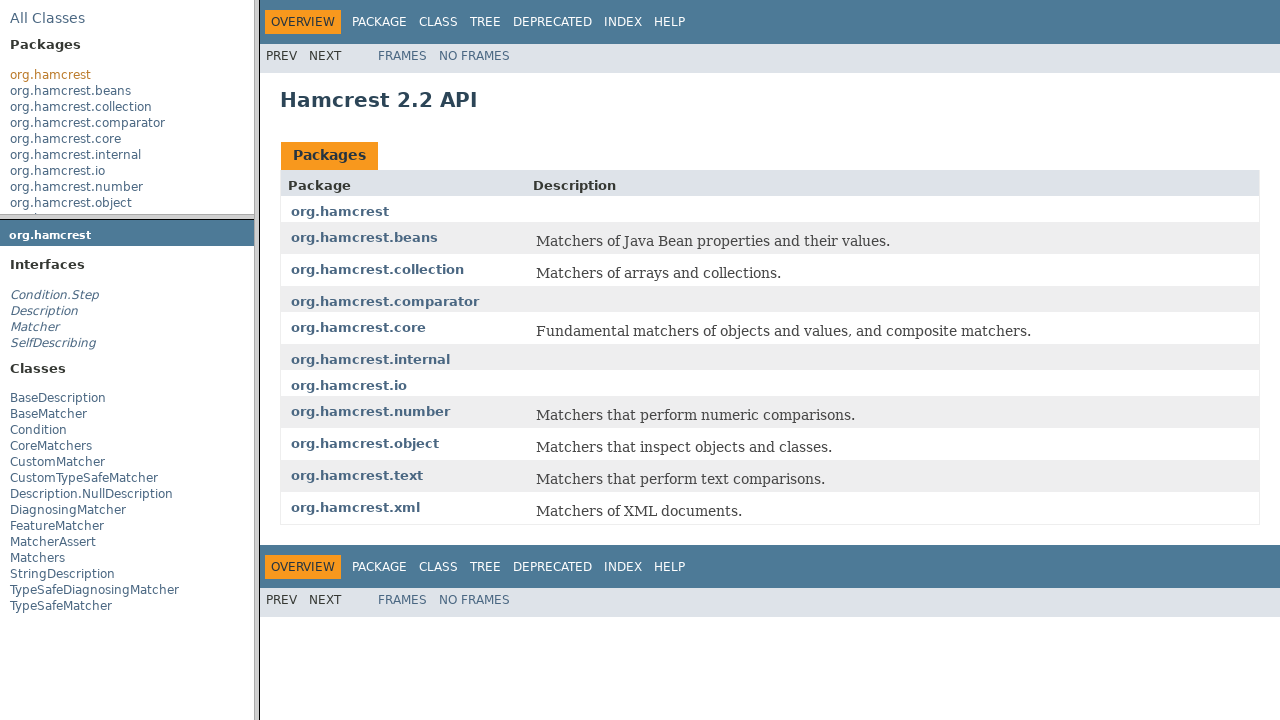

Located second frame
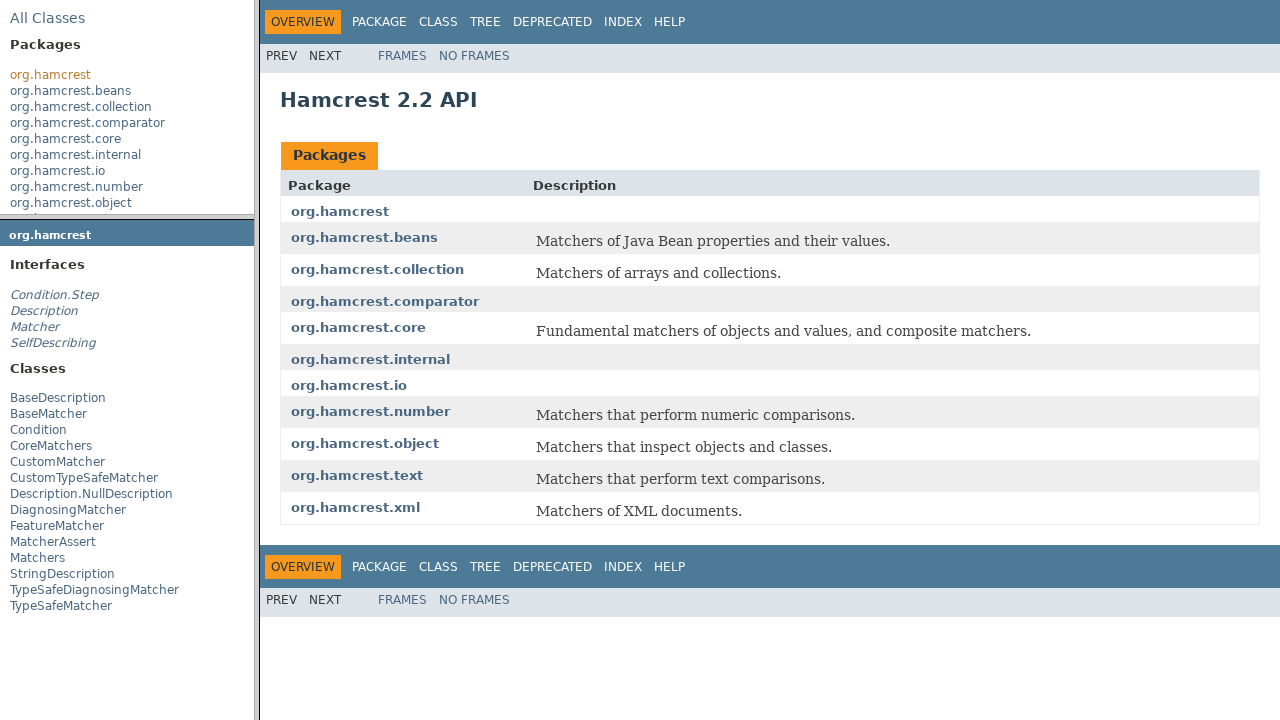

Clicked on 'Matcher' text in second frame at (34, 327) on (//iframe|//frame)[2] >> internal:control=enter-frame >> xpath=//span[text()='Ma
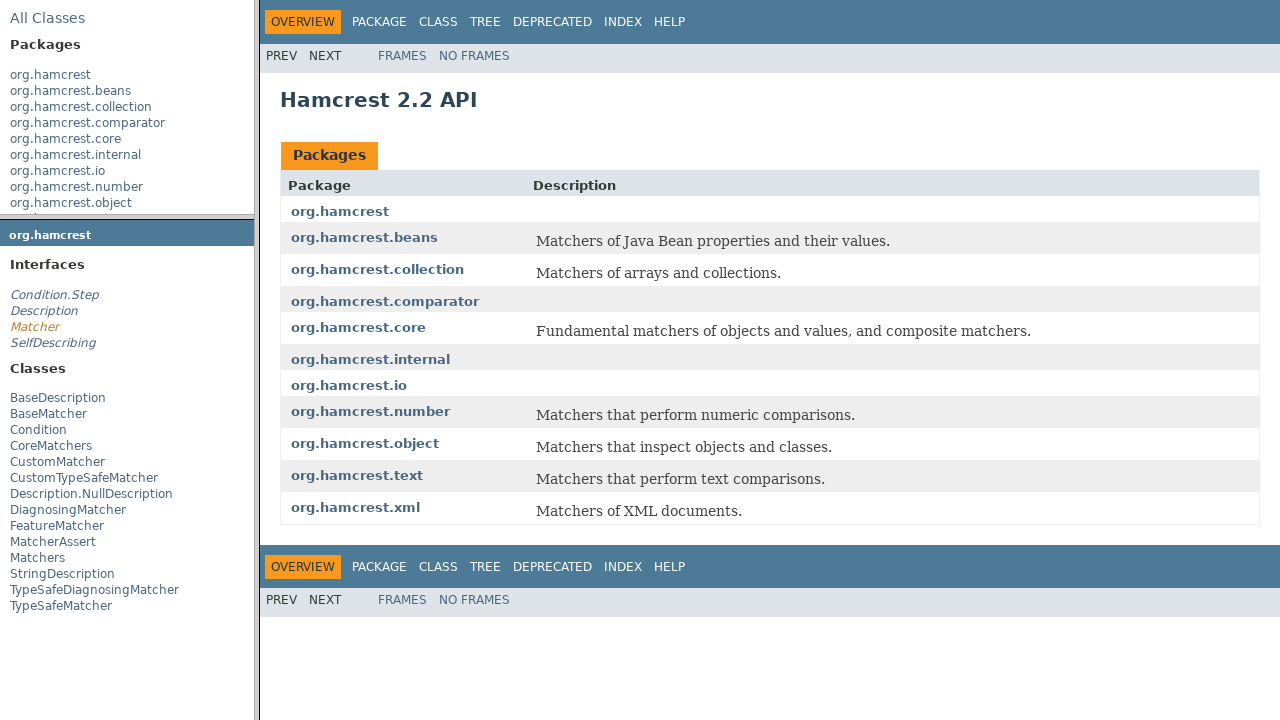

Waited for frame content to update (5000ms)
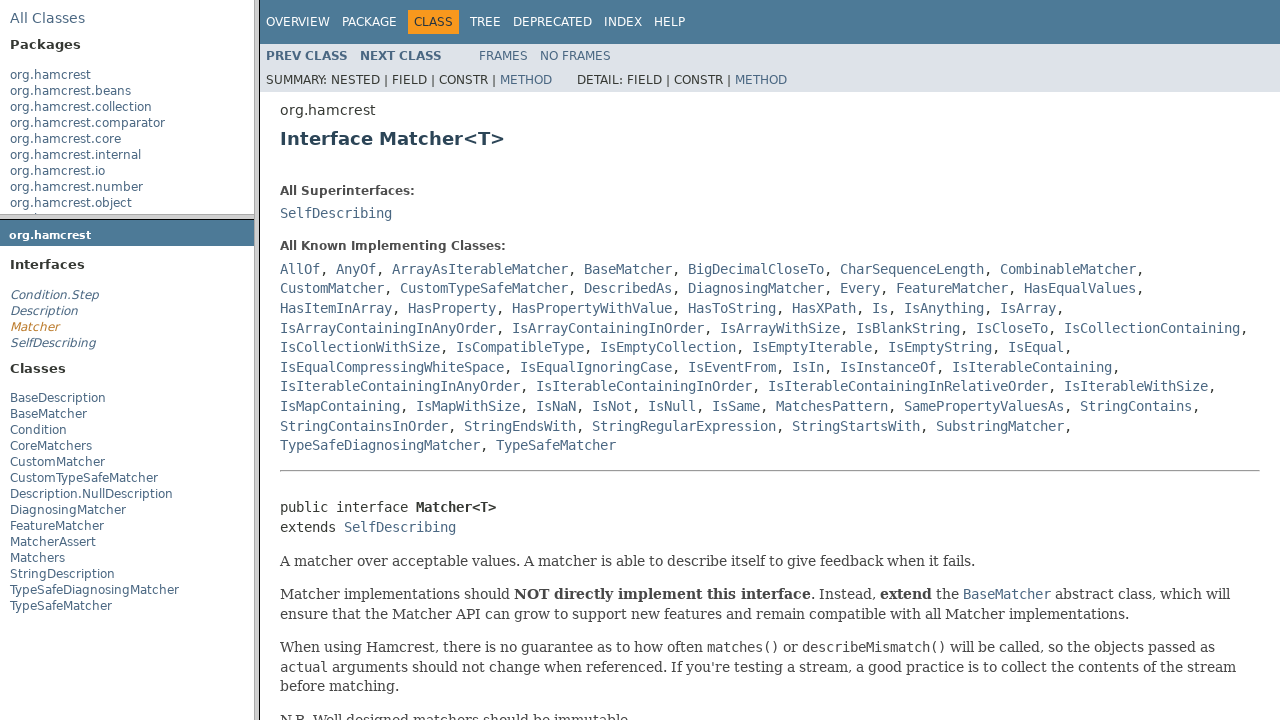

Located third frame
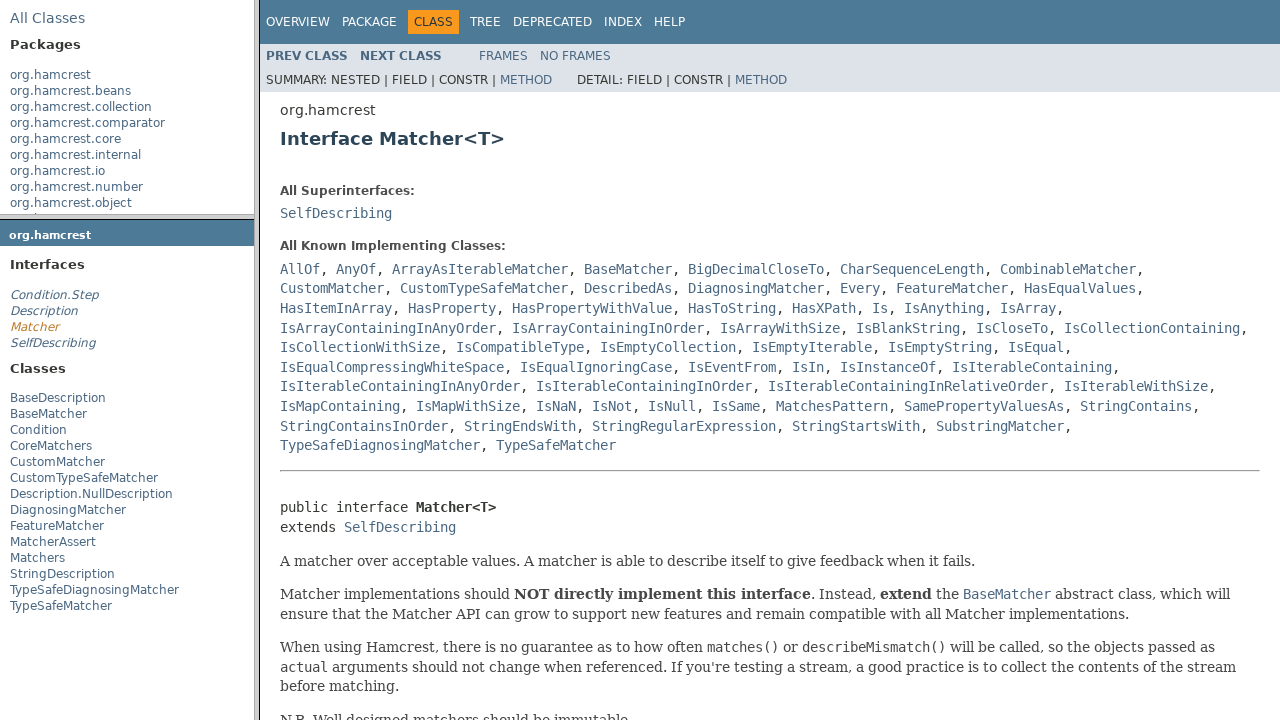

Clicked on 'AllOf' link in third frame at (300, 269) on (//iframe|//frame)[3] >> internal:control=enter-frame >> xpath=//a[text()='AllOf
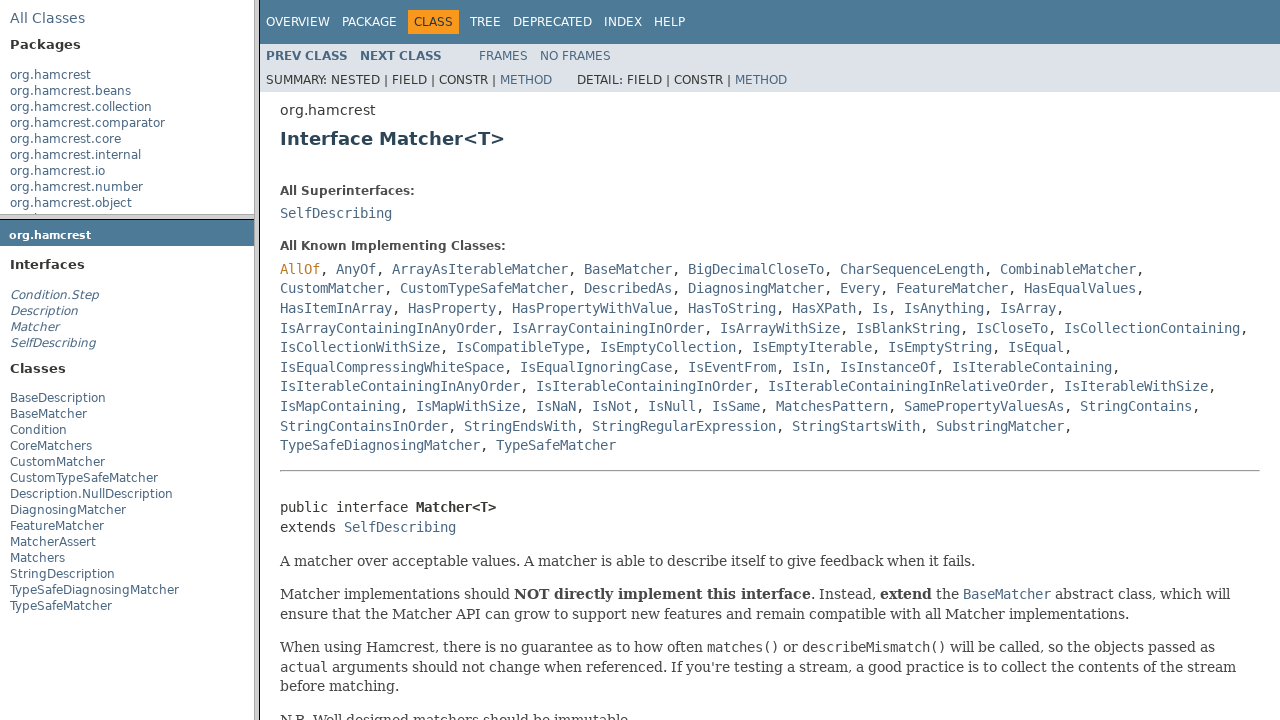

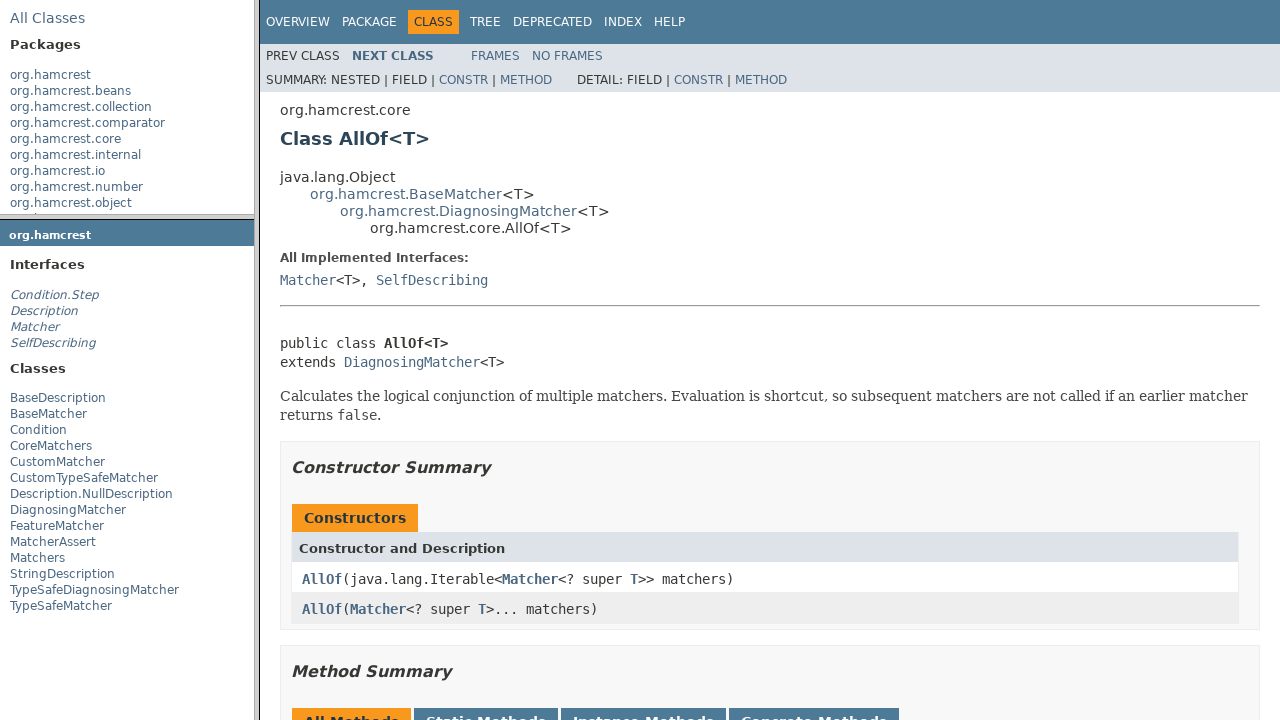